Tests clicking a button with dynamic ID by locating it using text content instead of ID

Starting URL: http://uitestingplayground.com/dynamicid

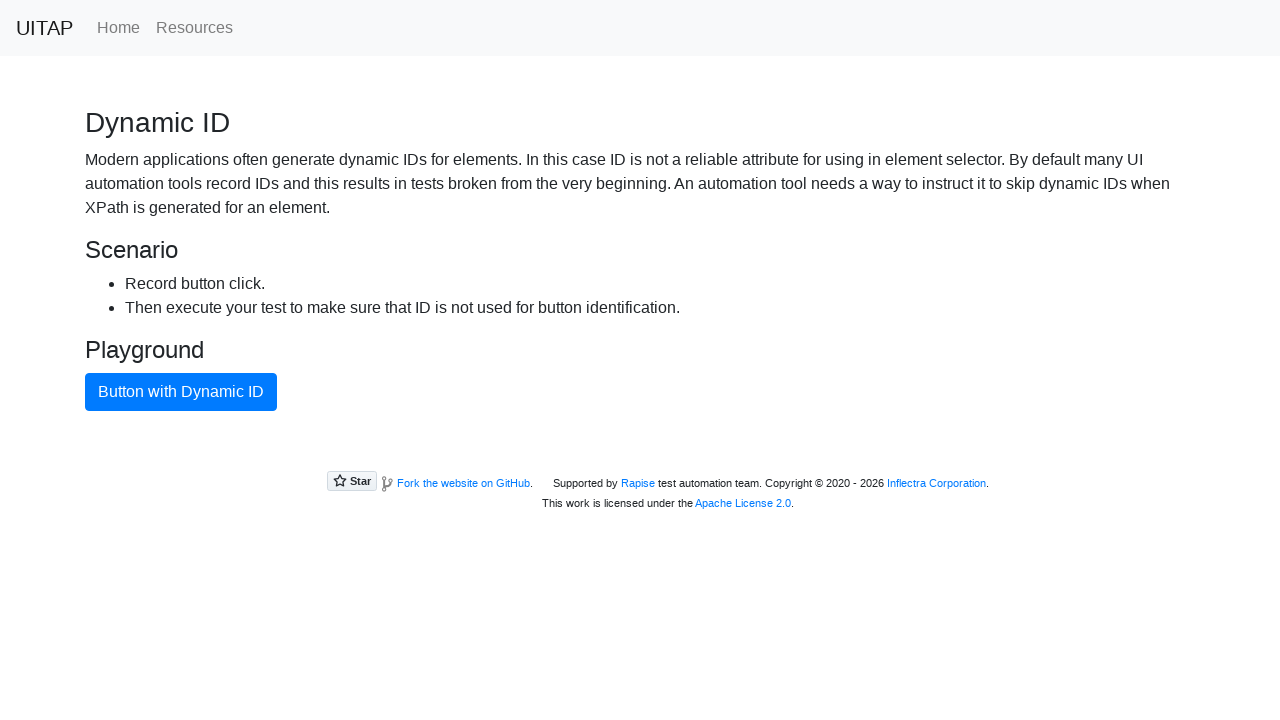

Clicked button with dynamic ID using text content locator at (181, 392) on xpath=//button[contains(text(),'Button with Dynamic ID')]
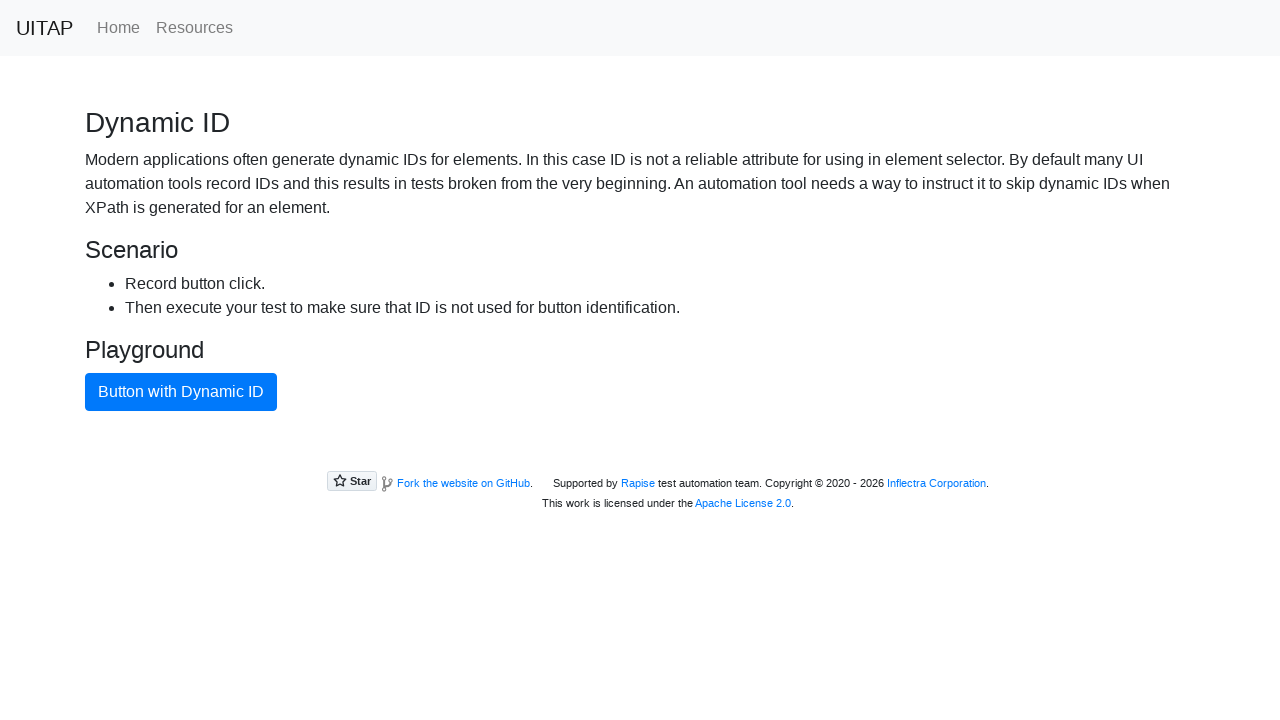

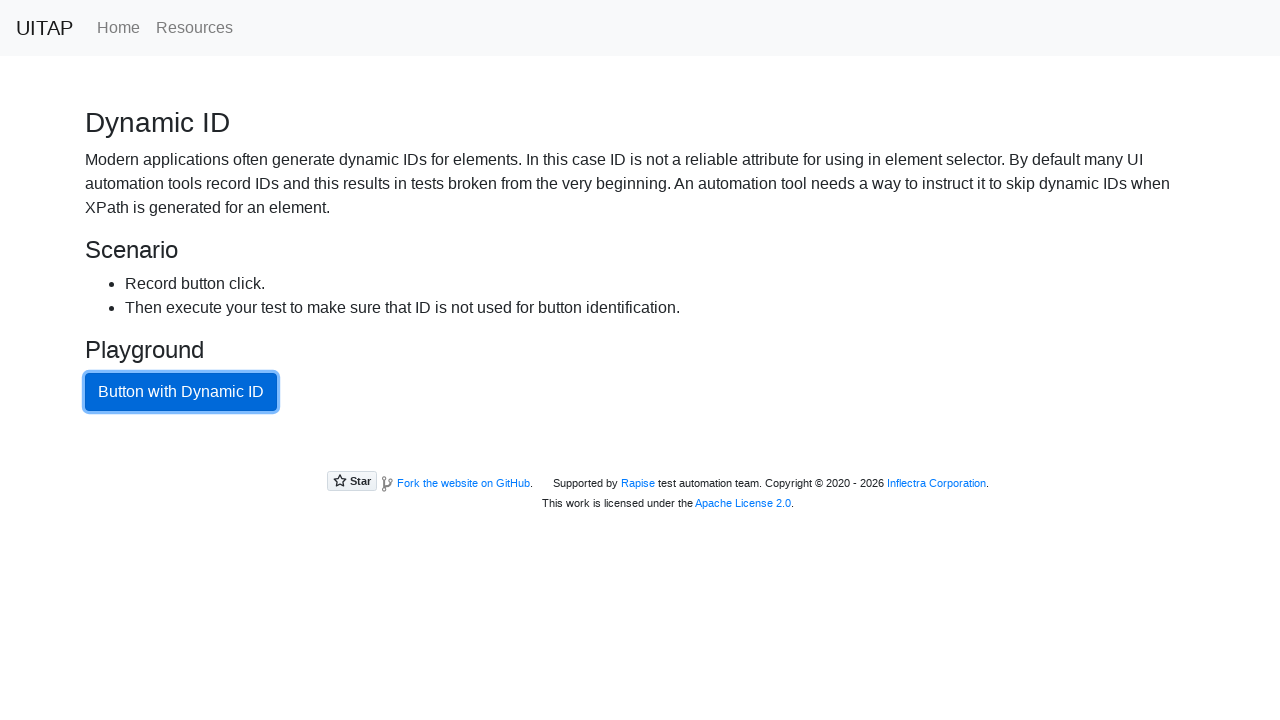